Tests radio button functionality on a registration form by selecting the Male gender option and verifying its selection state

Starting URL: https://demo.automationtesting.in/Register.html

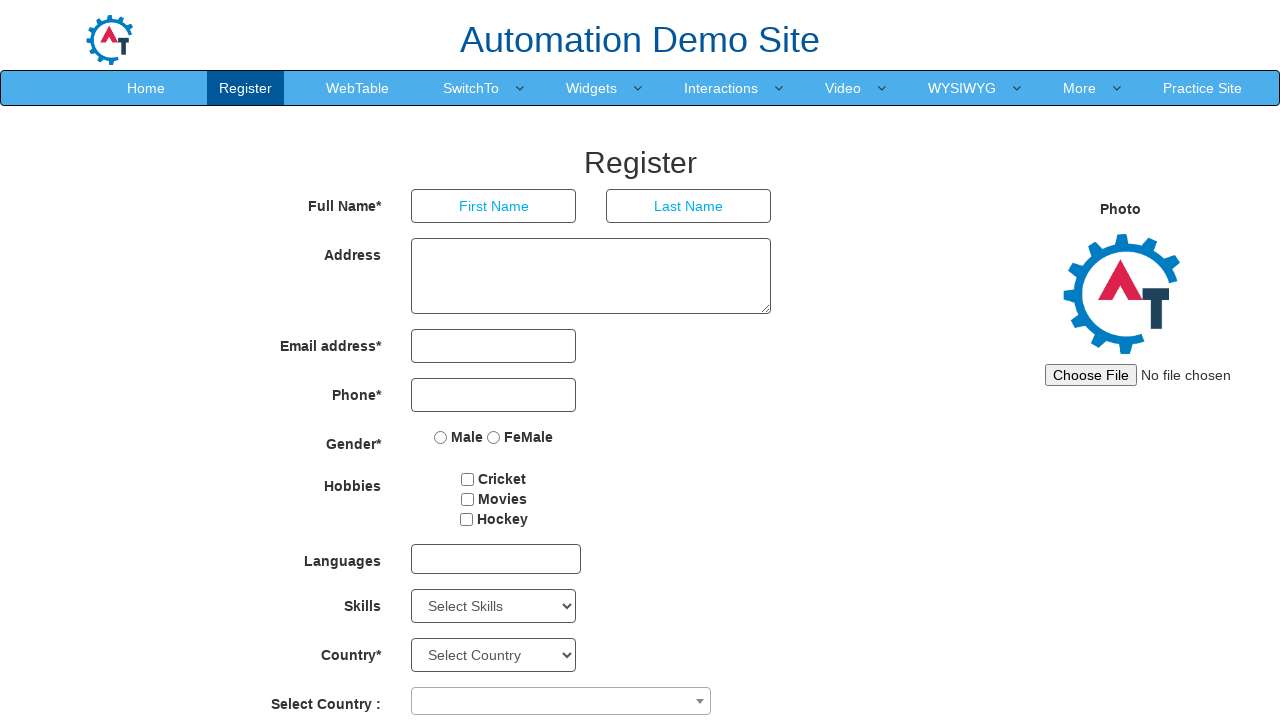

Navigated to registration form at https://demo.automationtesting.in/Register.html
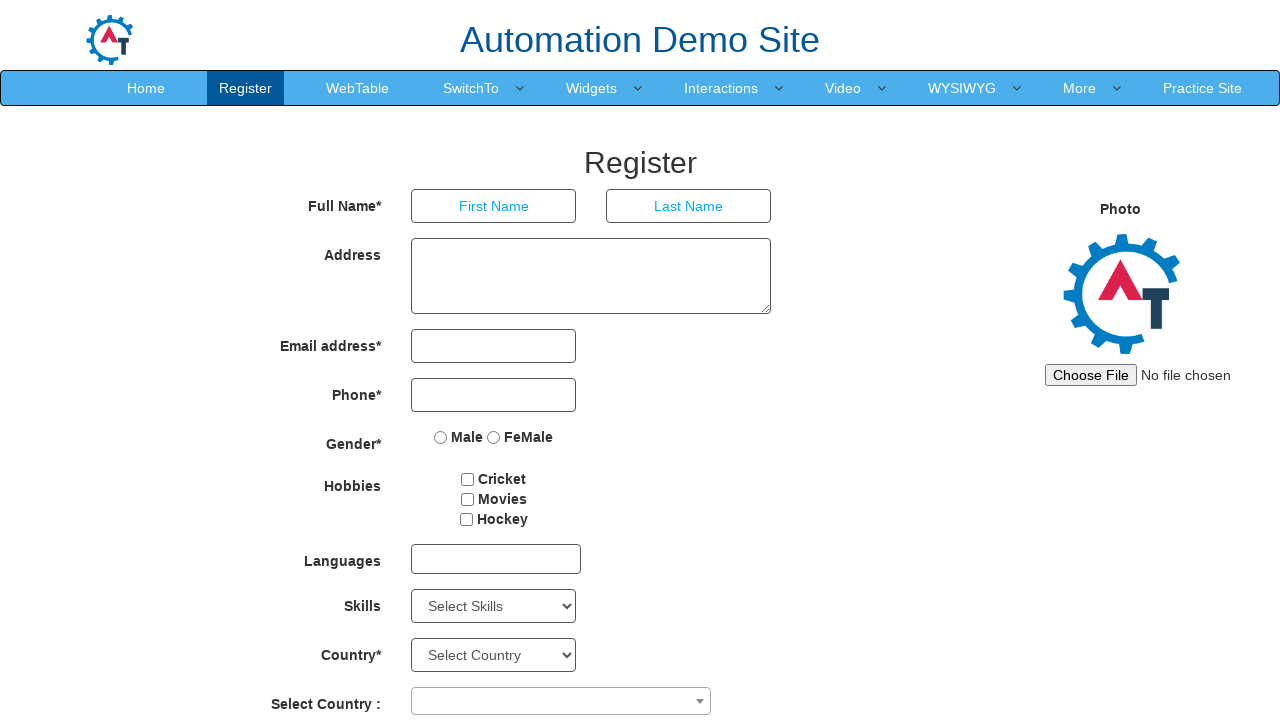

Clicked on Male radio button at (441, 437) on input[value='Male']
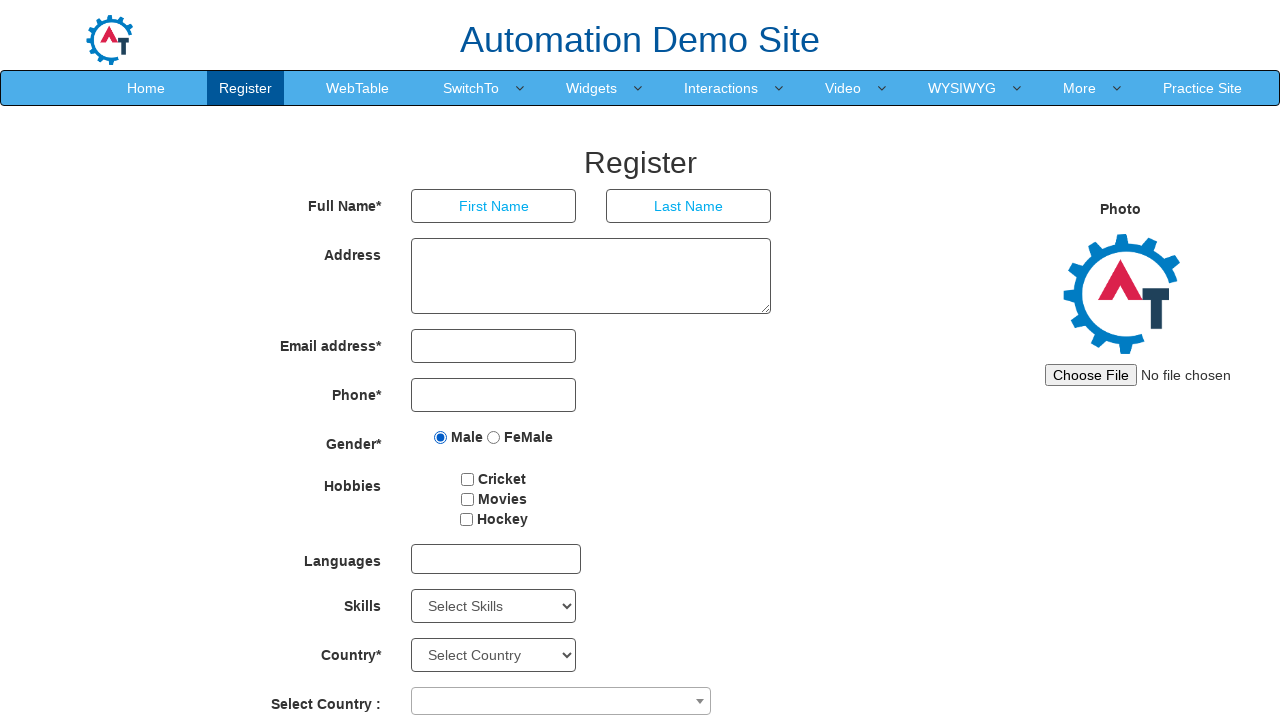

Verified Male radio button selection state
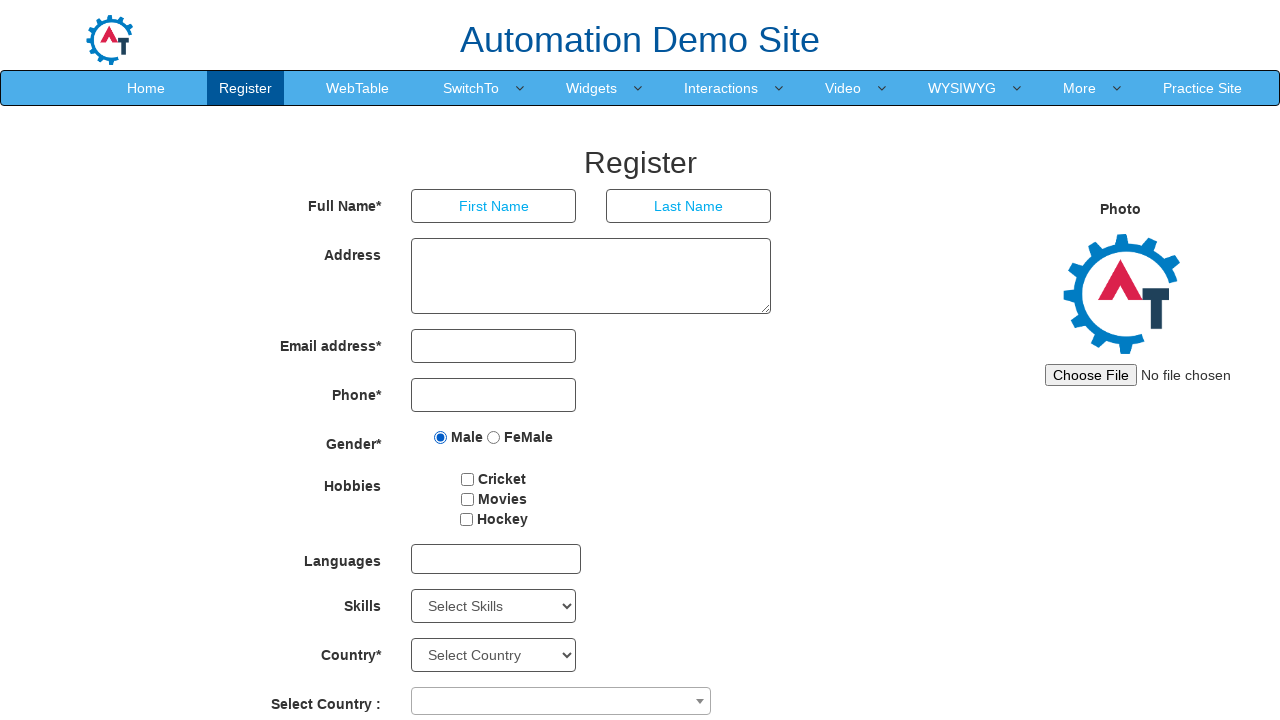

Assertion passed: Male radio button is selected
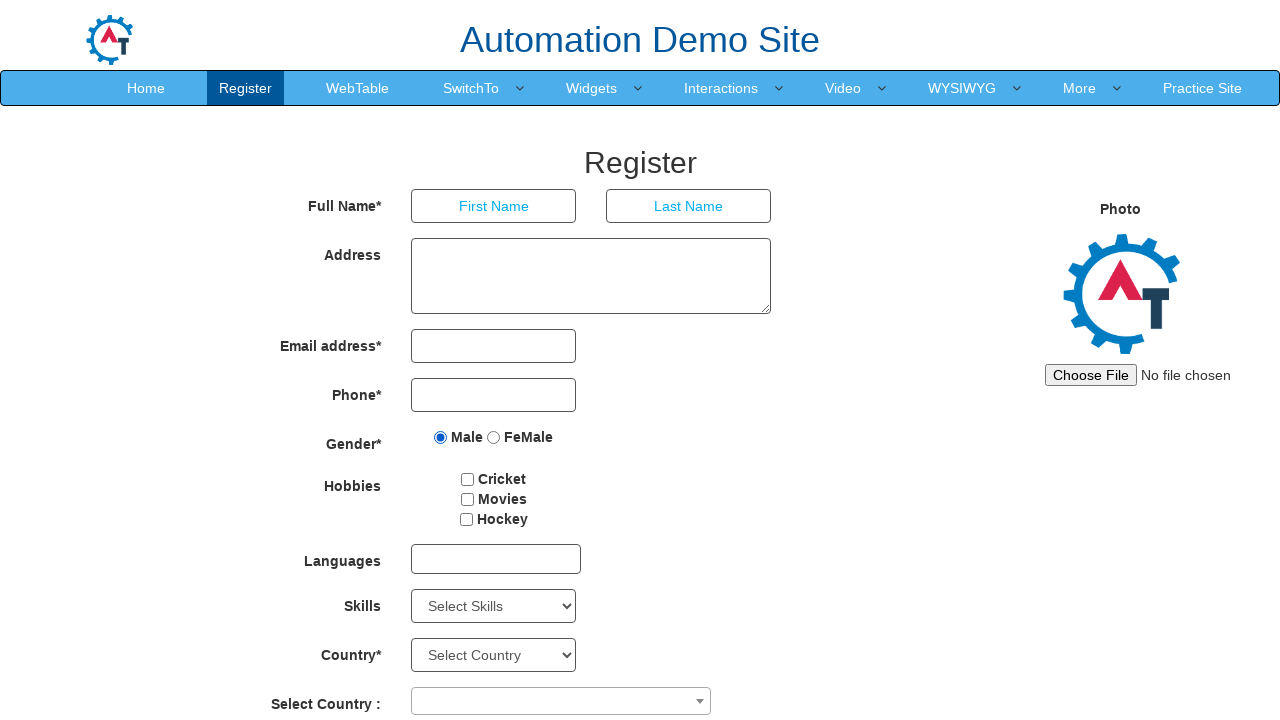

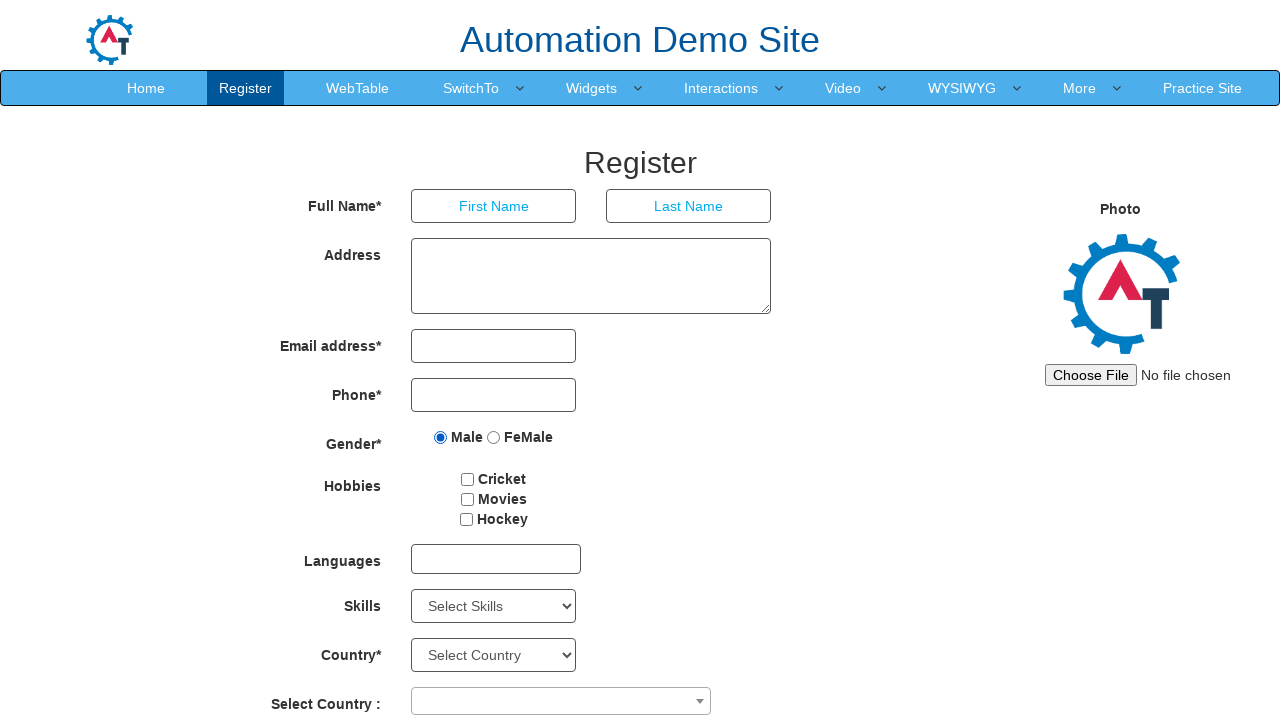